Tests the Python.org search functionality by entering "pycon" as a search query and verifying that results are found.

Starting URL: http://www.python.org

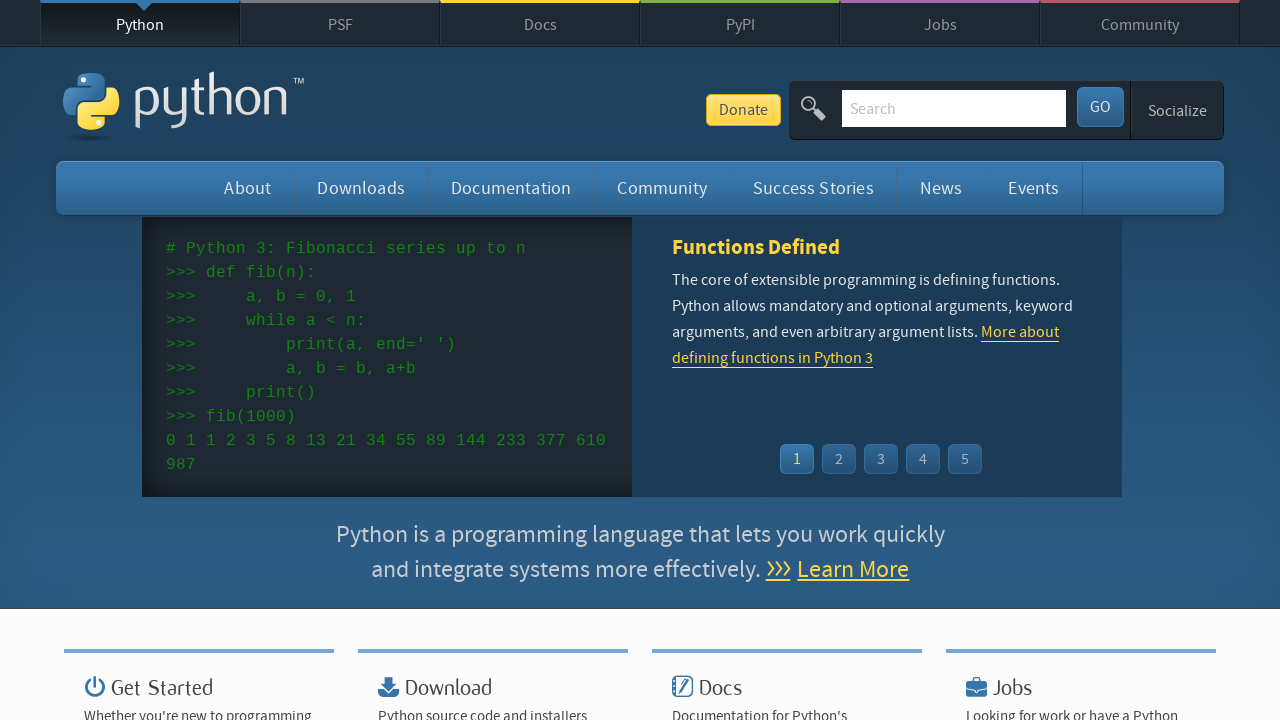

Filled search box with 'pycon' query on input[name='q']
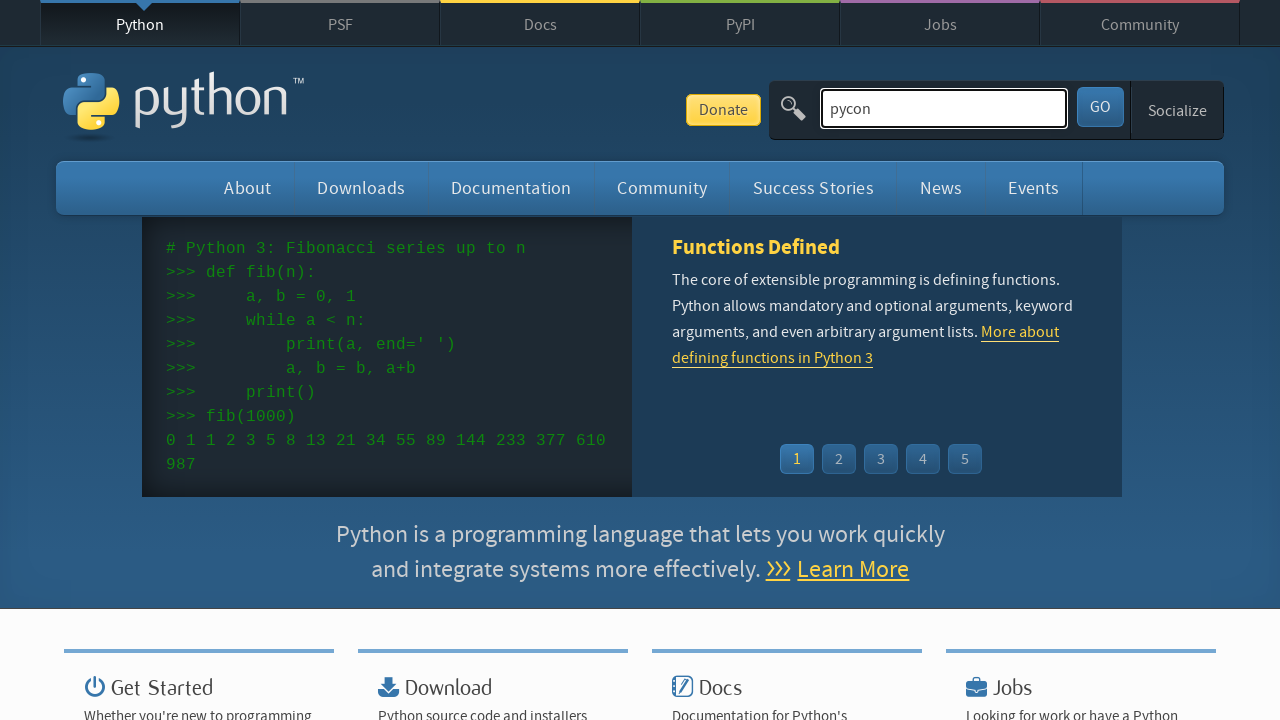

Pressed Enter to submit search query on input[name='q']
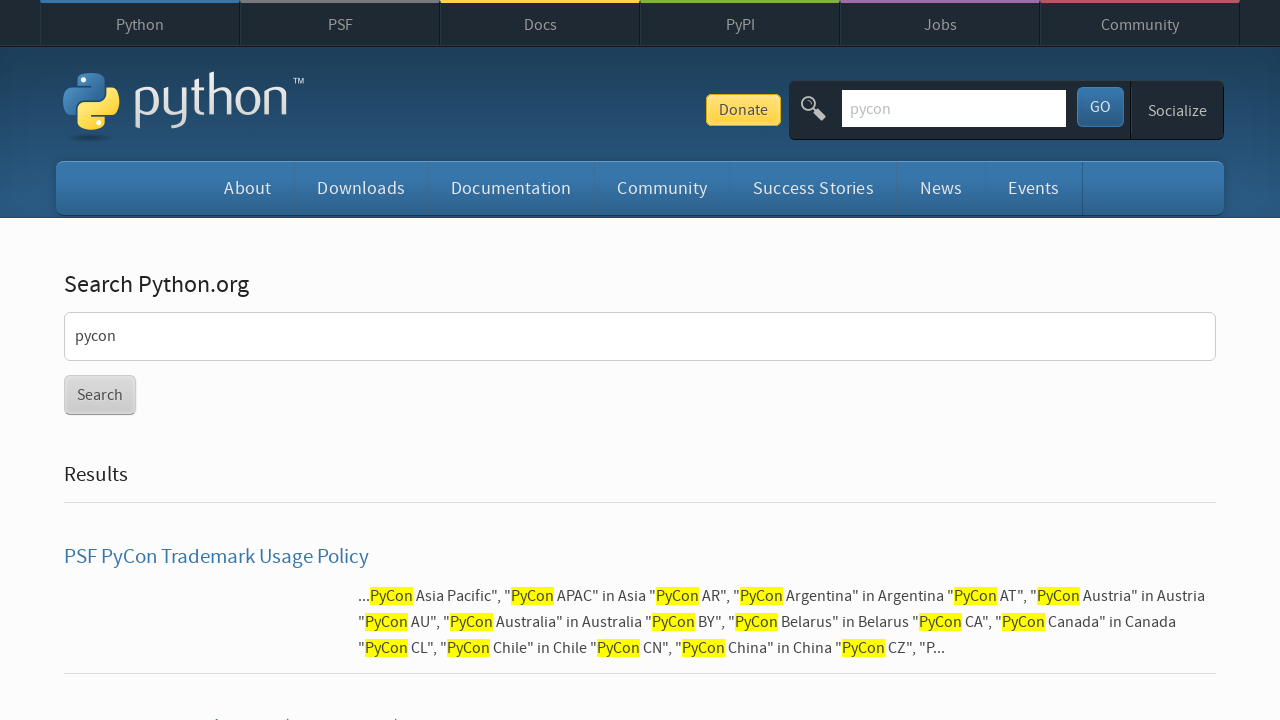

Search results page loaded and network idle
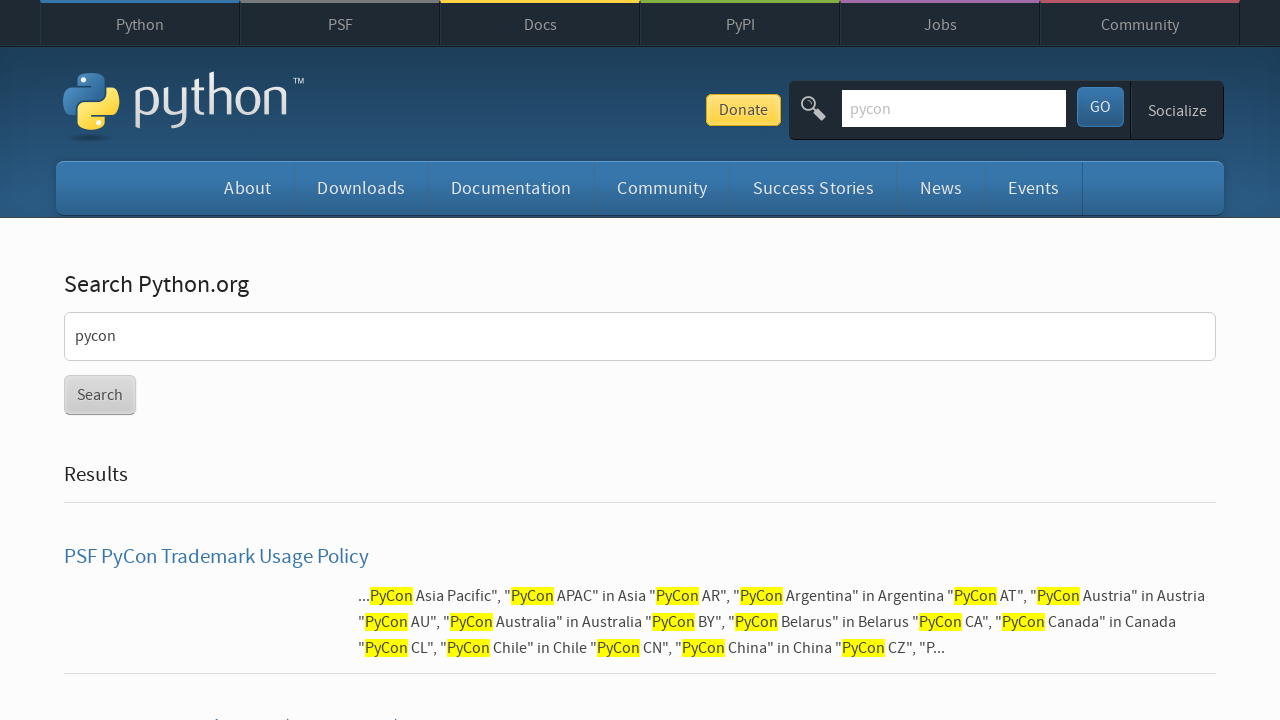

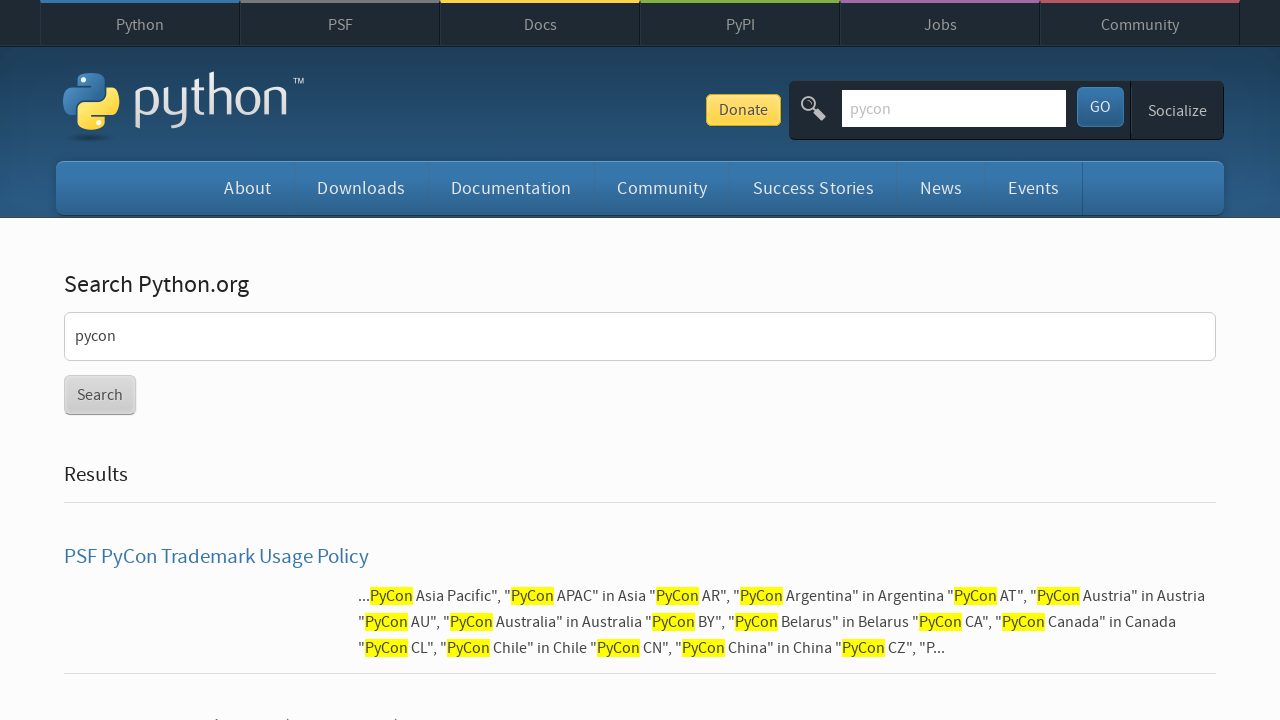